Tests clicking a dropdown button and then clicking a link to Flipkart within the dropdown menu

Starting URL: https://omayo.blogspot.com/

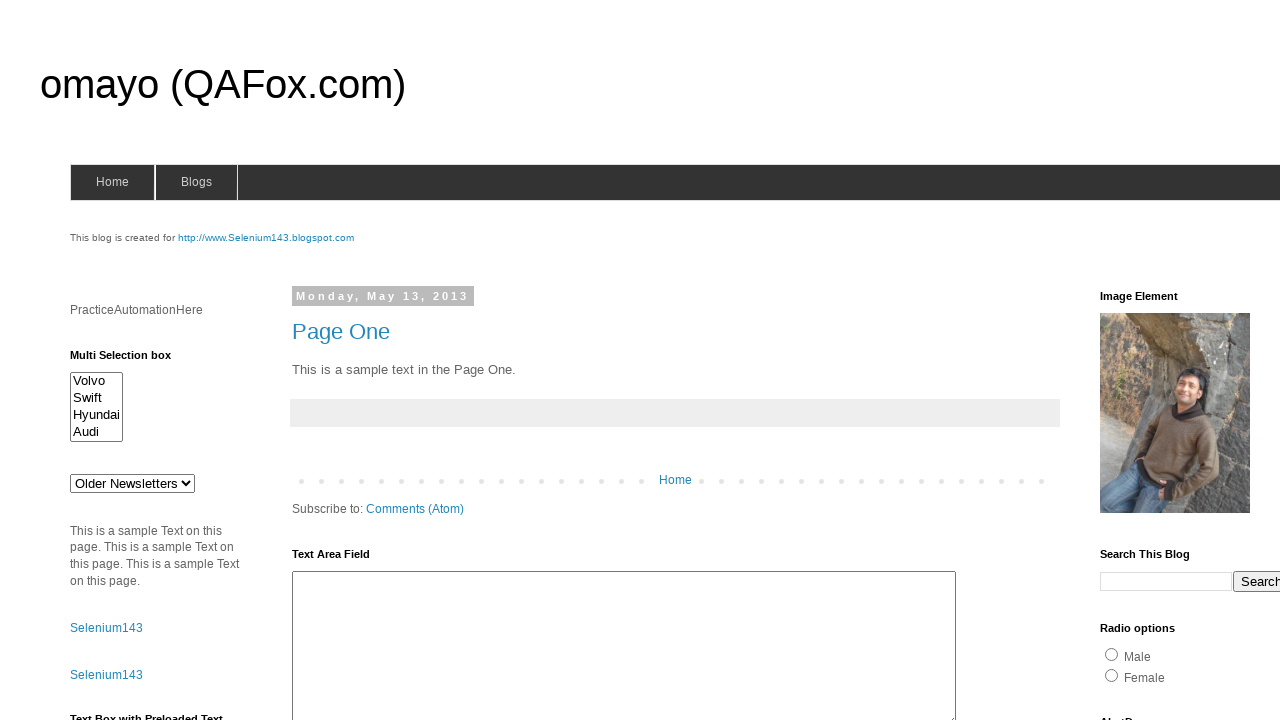

Clicked the Dropdown button at (1227, 360) on xpath=//button[text()='Dropdown']
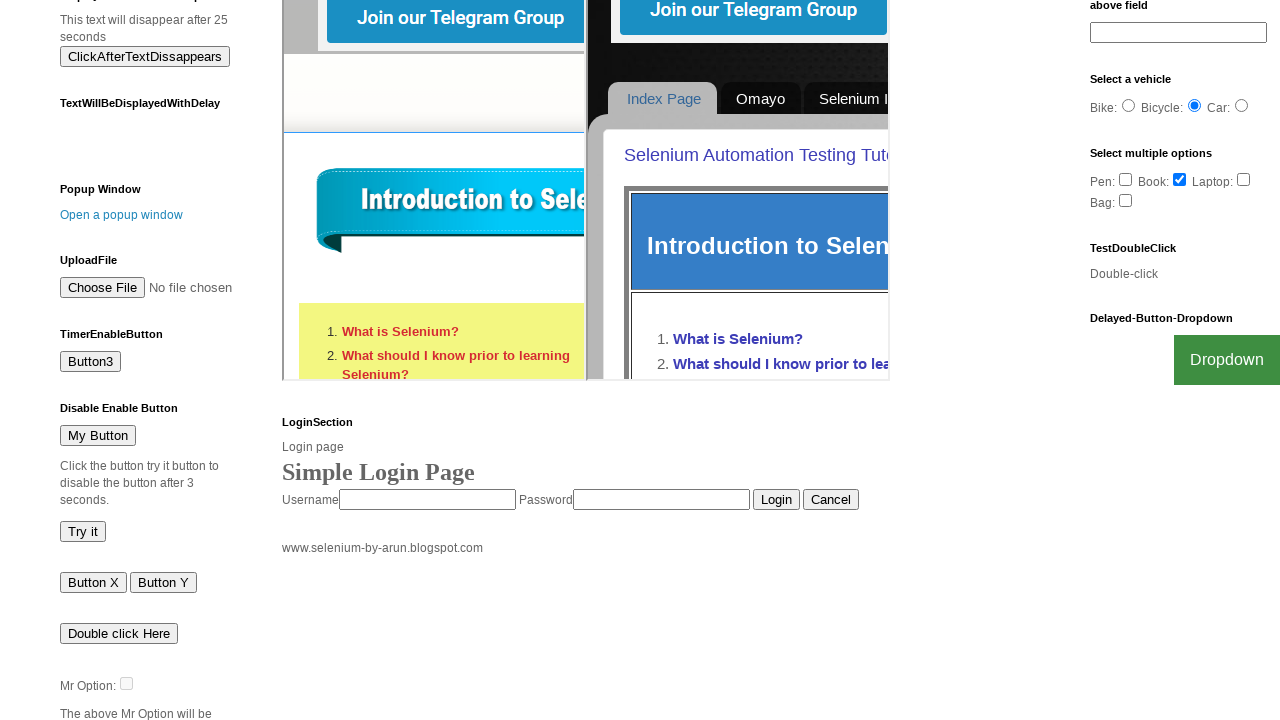

Clicked the Flipkart link in the dropdown menu at (1200, 700) on text=Flipkart
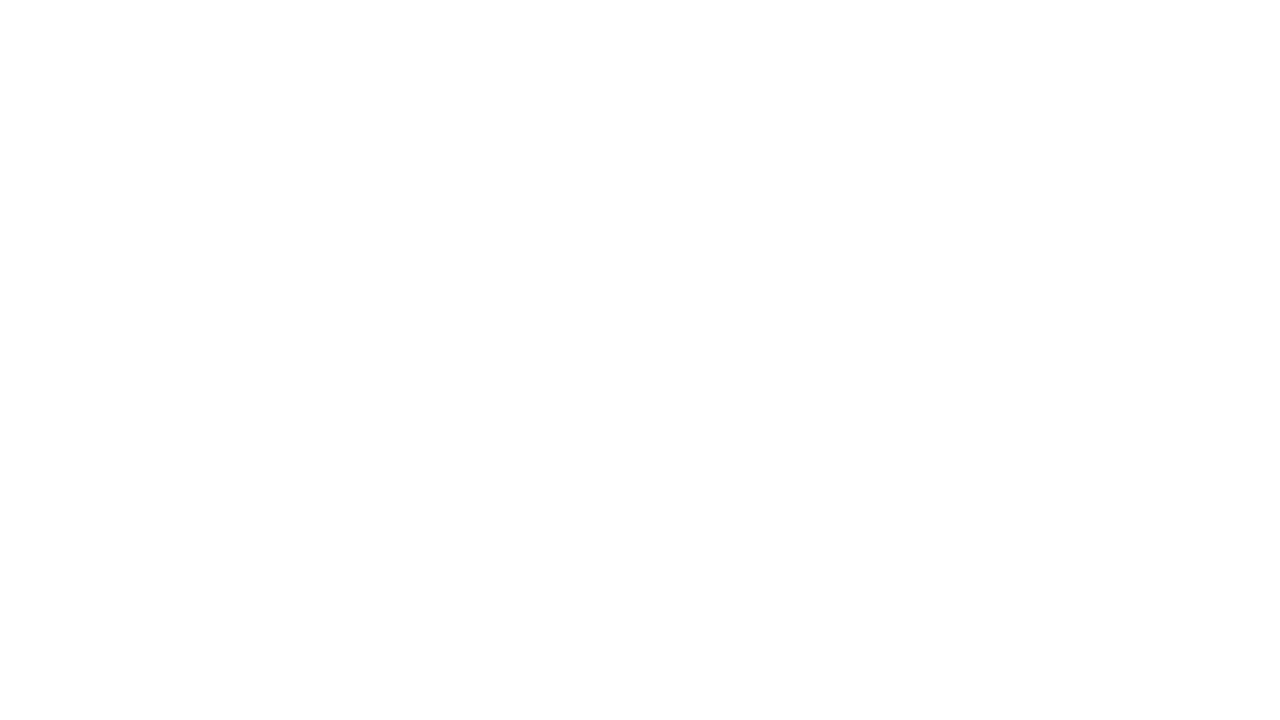

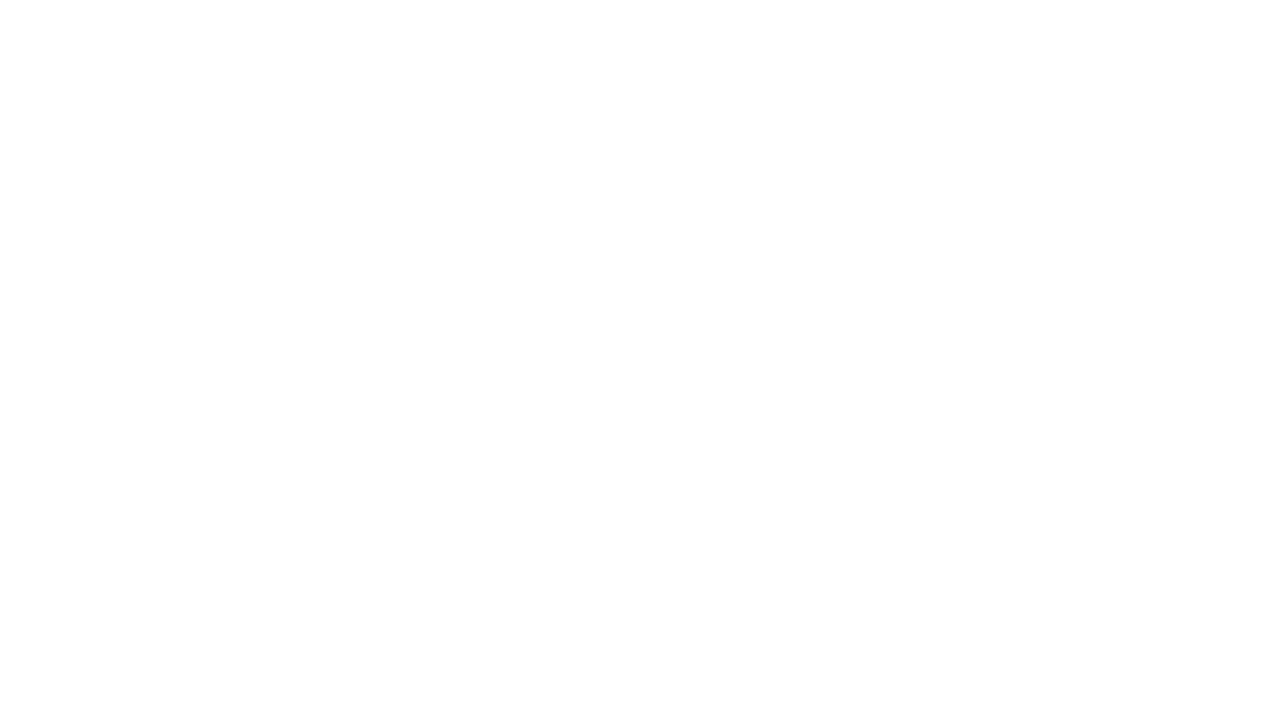